Tests multi-window handling on W3Schools website by opening multiple "Try it Yourself" examples, switching between windows, and interacting with elements in each window

Starting URL: https://www.w3schools.com/

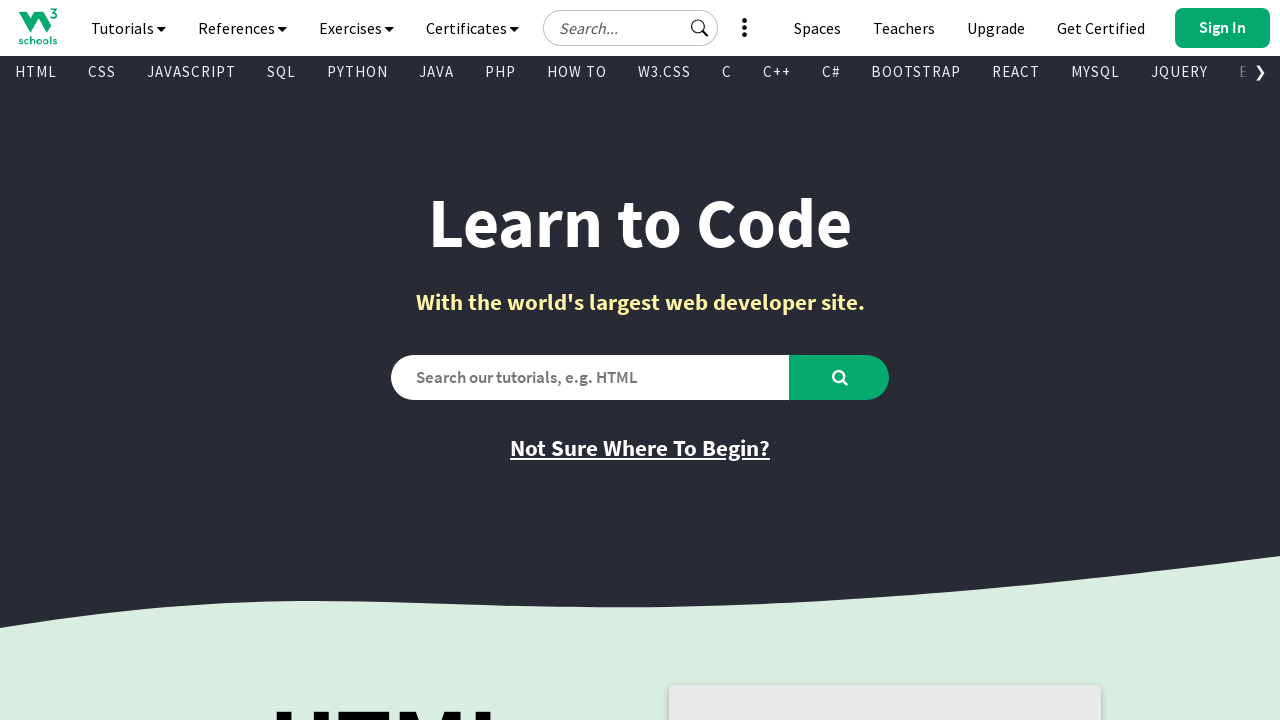

Clicked first 'Try it Yourself' link and opened new window at (785, 360) on (//a[text()='Try it Yourself'])[1]
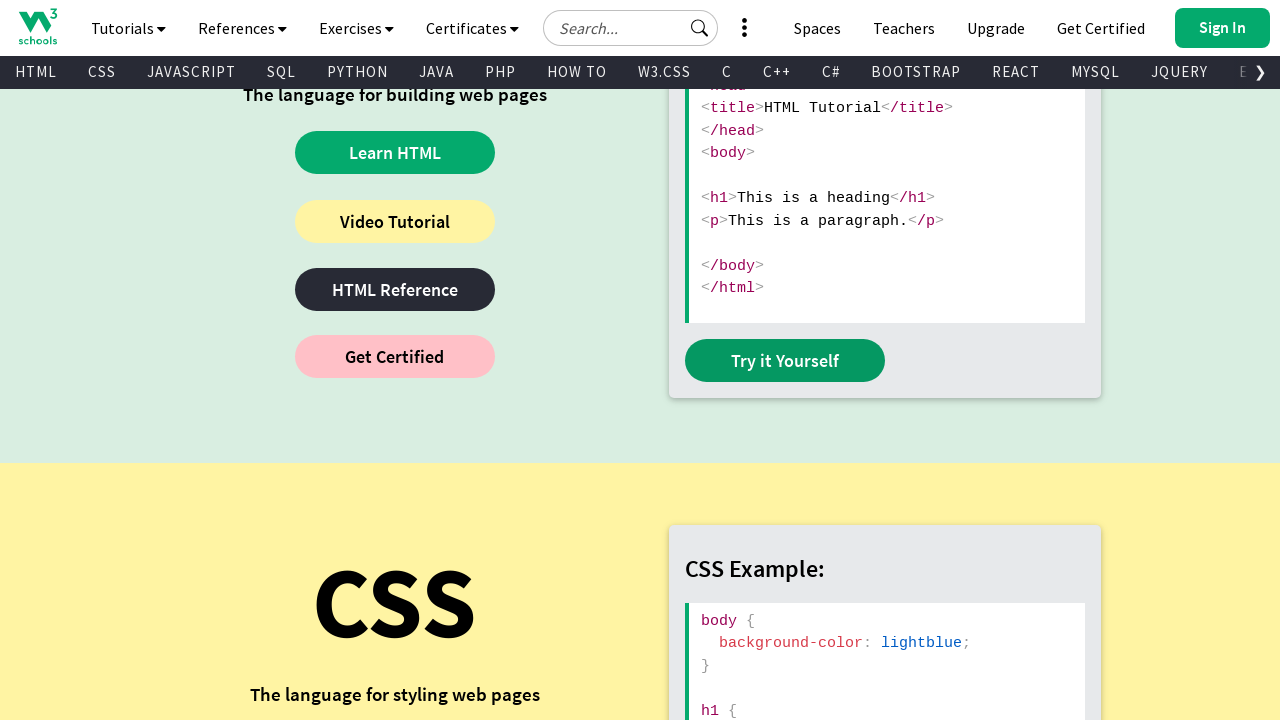

Clicked second 'Try it Yourself' link and opened new window at (785, 360) on (//a[text()='Try it Yourself'])[2]
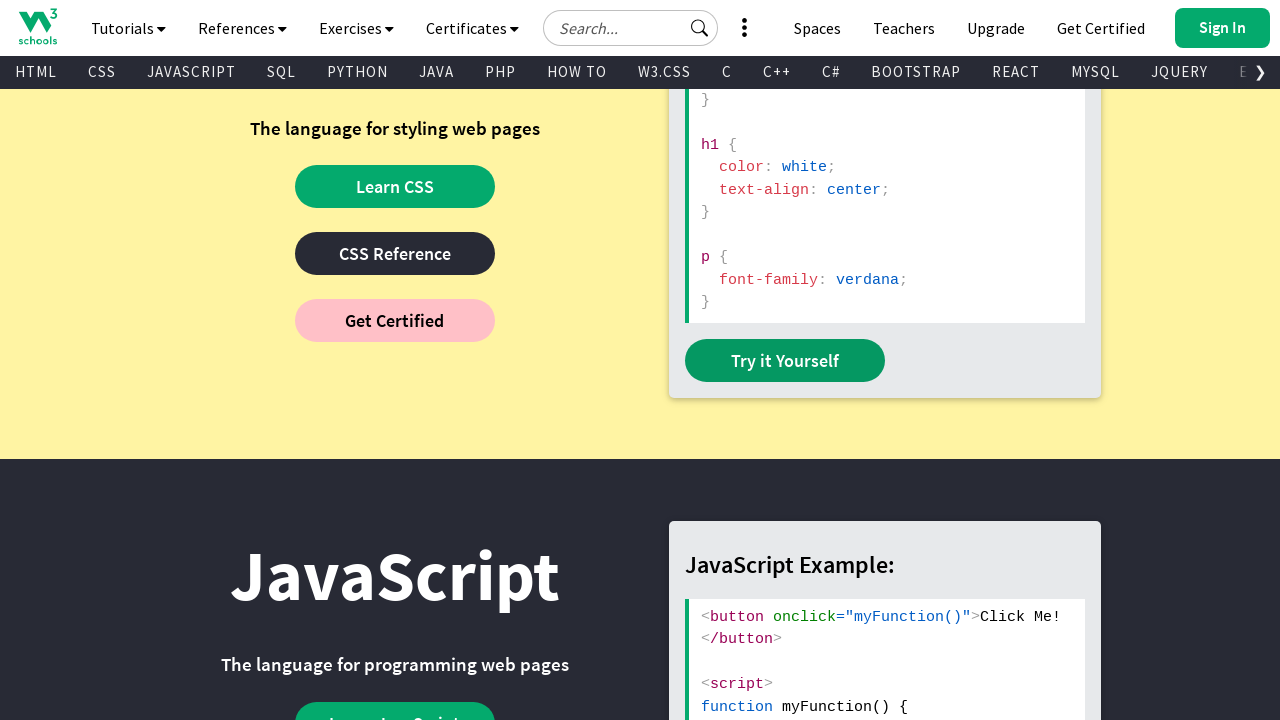

Clicked third 'Try it Yourself' link and opened new window at (785, 361) on (//a[text()='Try it Yourself'])[3]
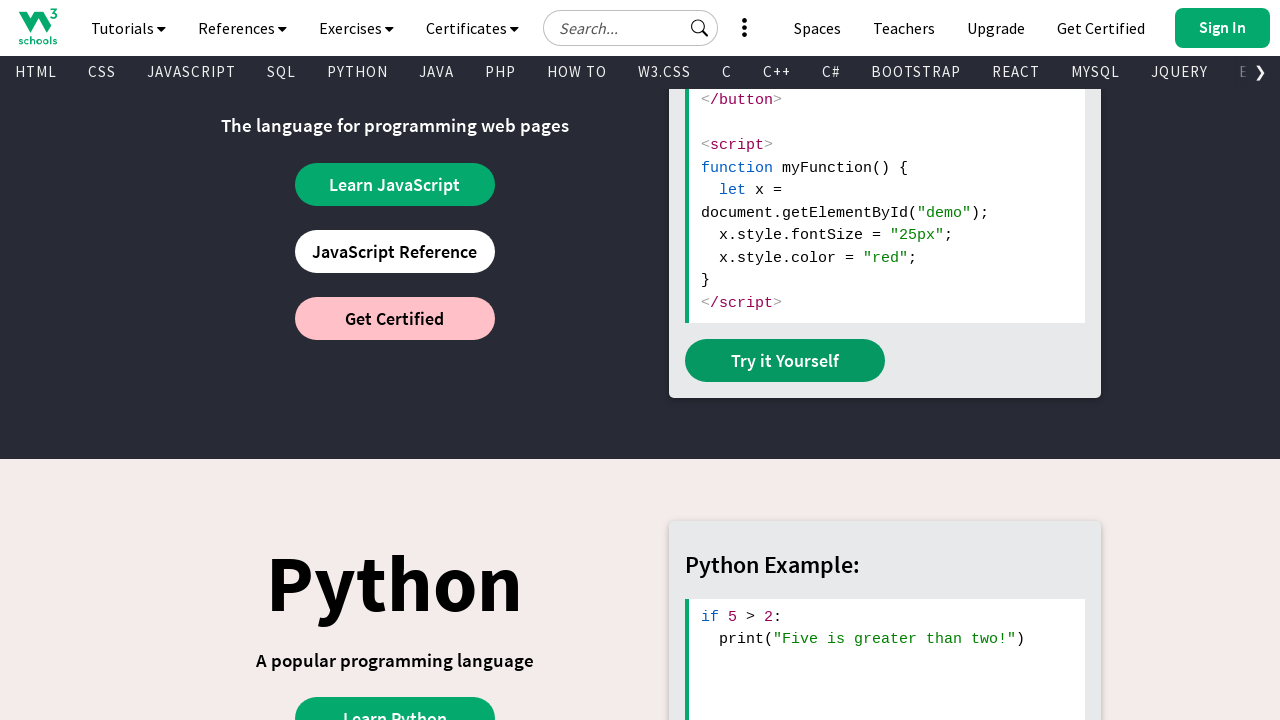

Switched to first window and clicked theme button at (266, 23) on xpath=//a[@onclick='retheme()']
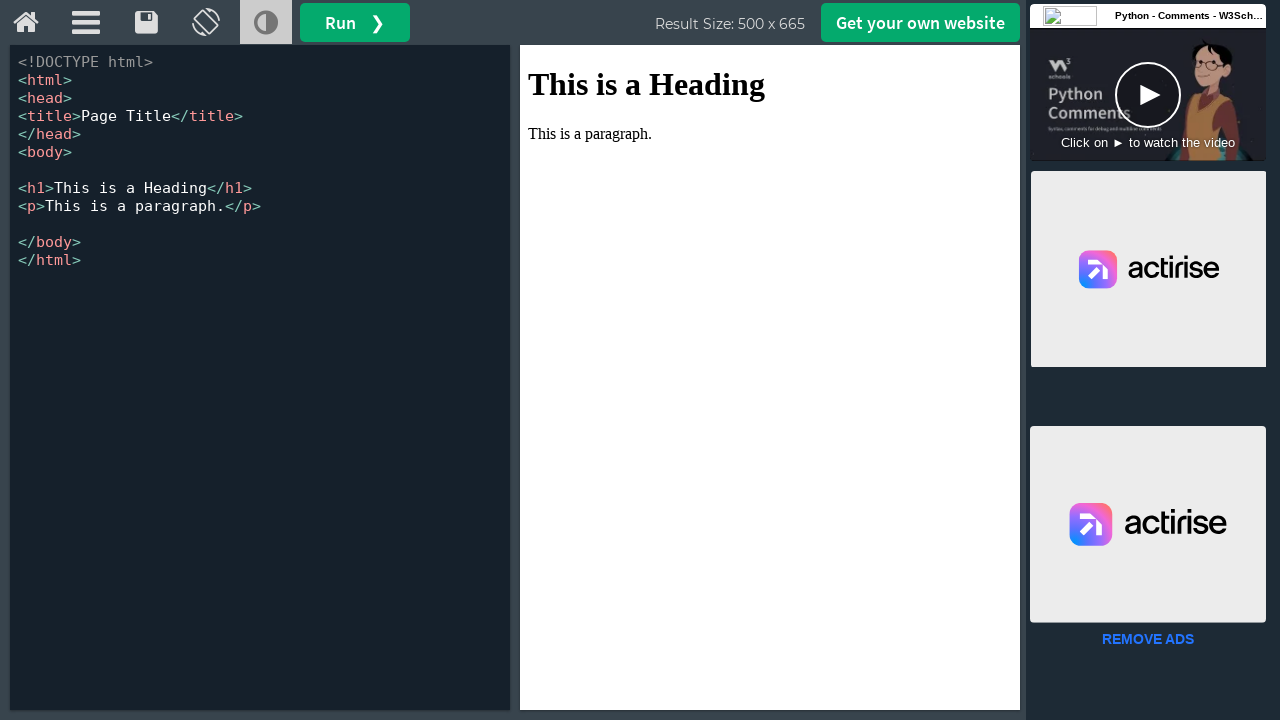

Closed first window at (86, 23) on xpath=//a[@onclick='openMenu()']
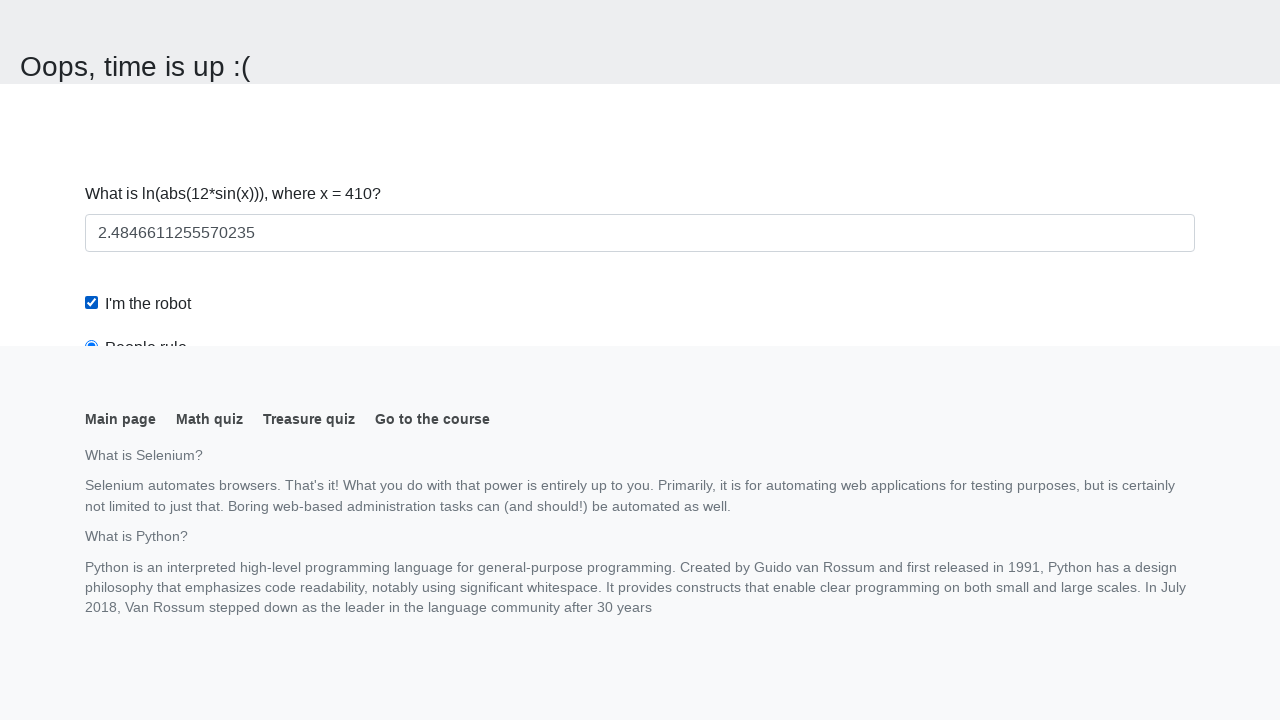

Switched to second window and clicked menu button at (146, 23) on xpath=//a[@onclick='spaceIt.showDialog()']
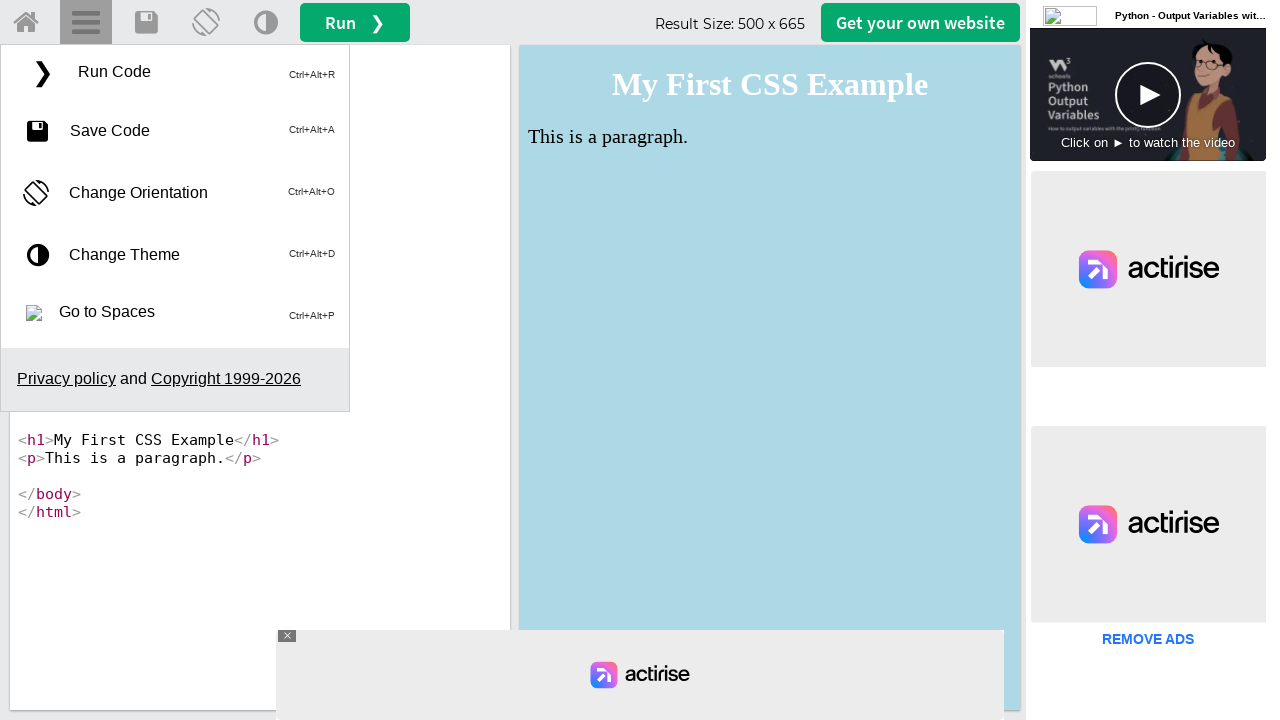

Closed second window
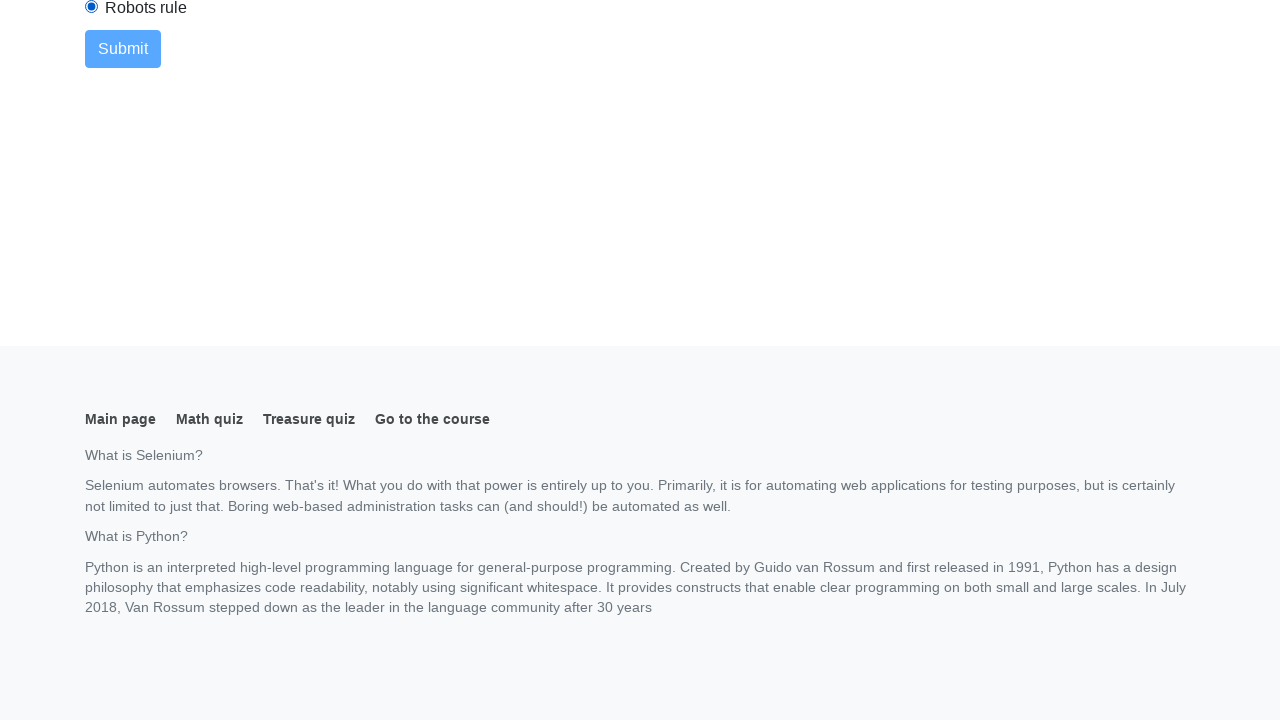

Switched to third window and clicked dialog button
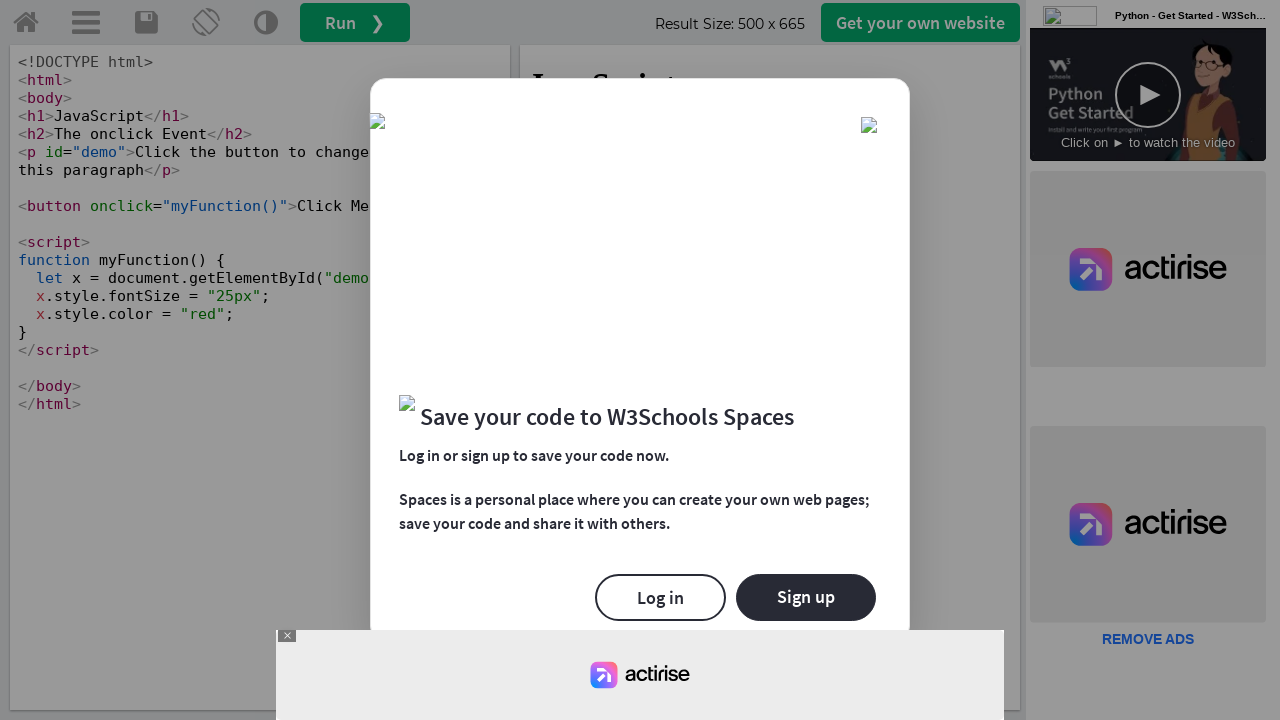

Closed third window
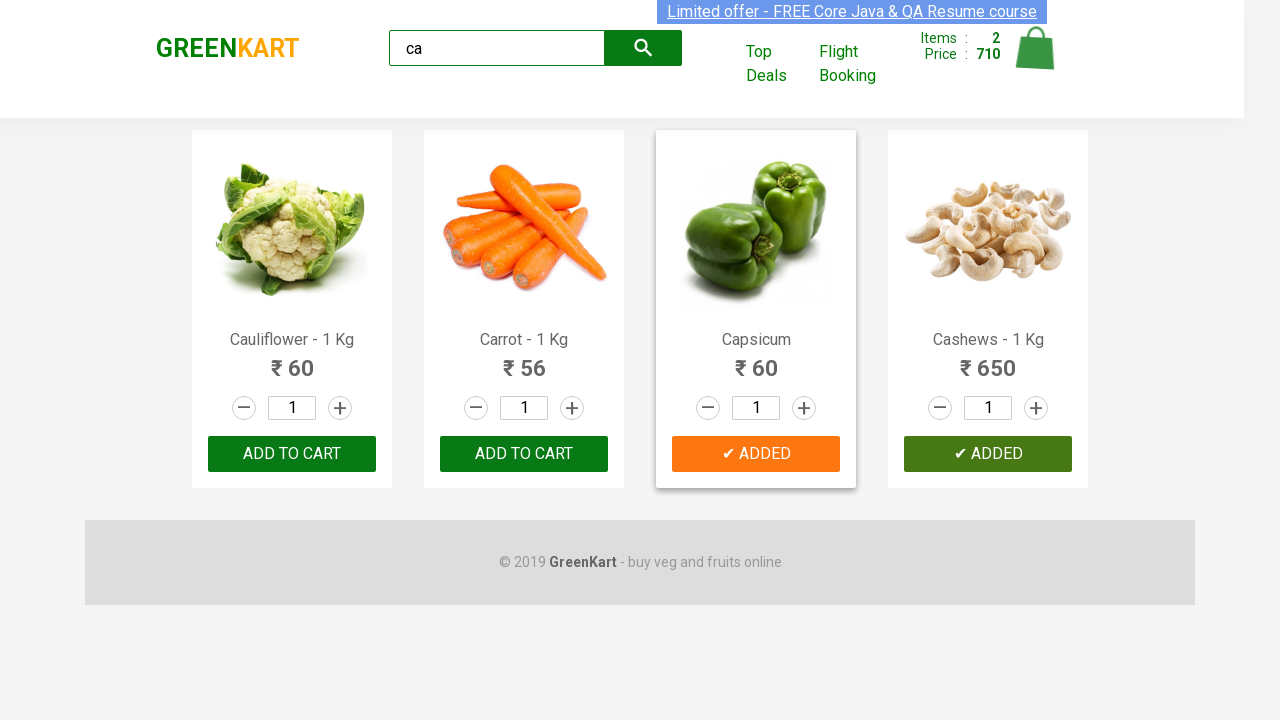

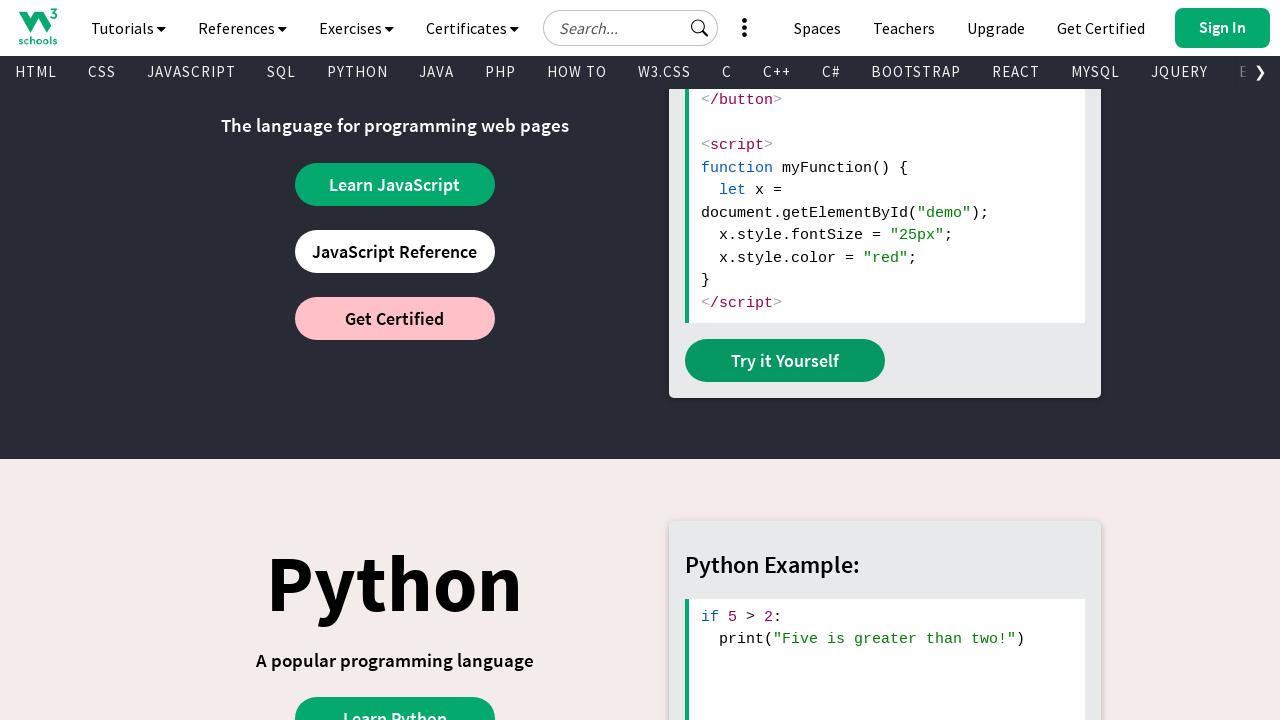